Tests various drag and drop interactions including dragging a panel, reordering table rows, and verifying toast messages appear after actions

Starting URL: https://leafground.com/drag.xhtml

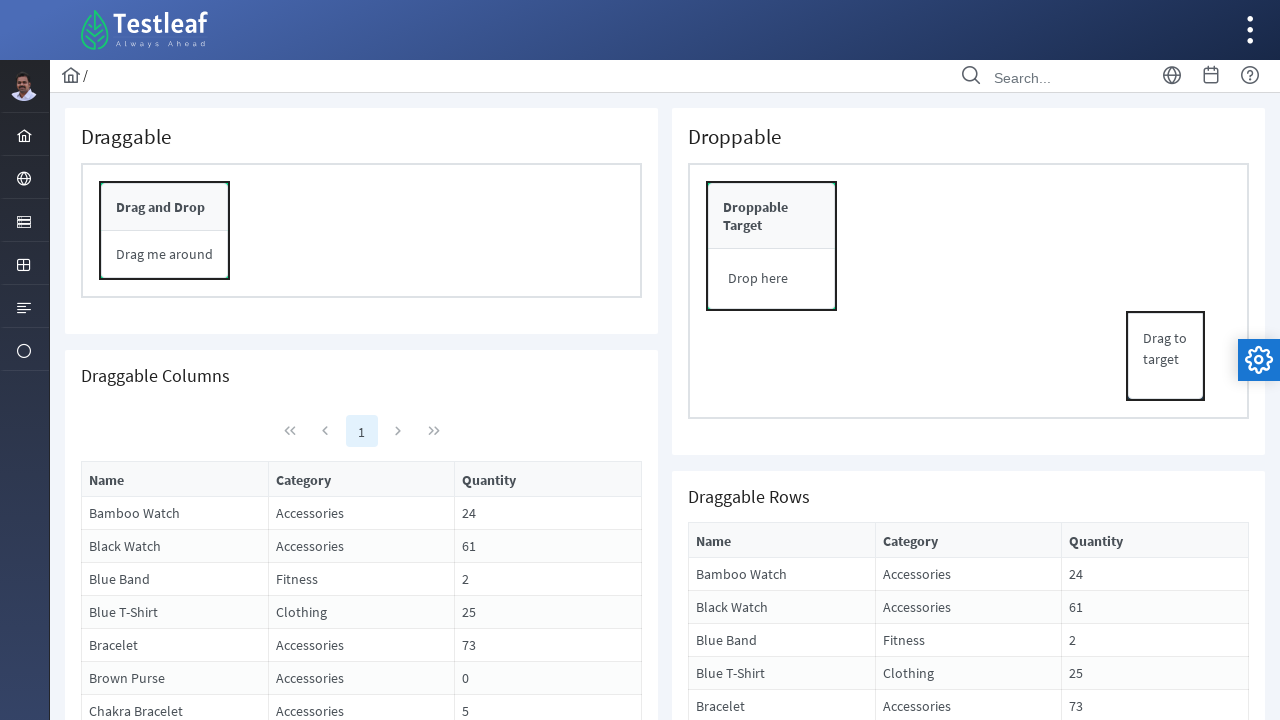

Dragged panel element by offset (70, 10) at (171, 193)
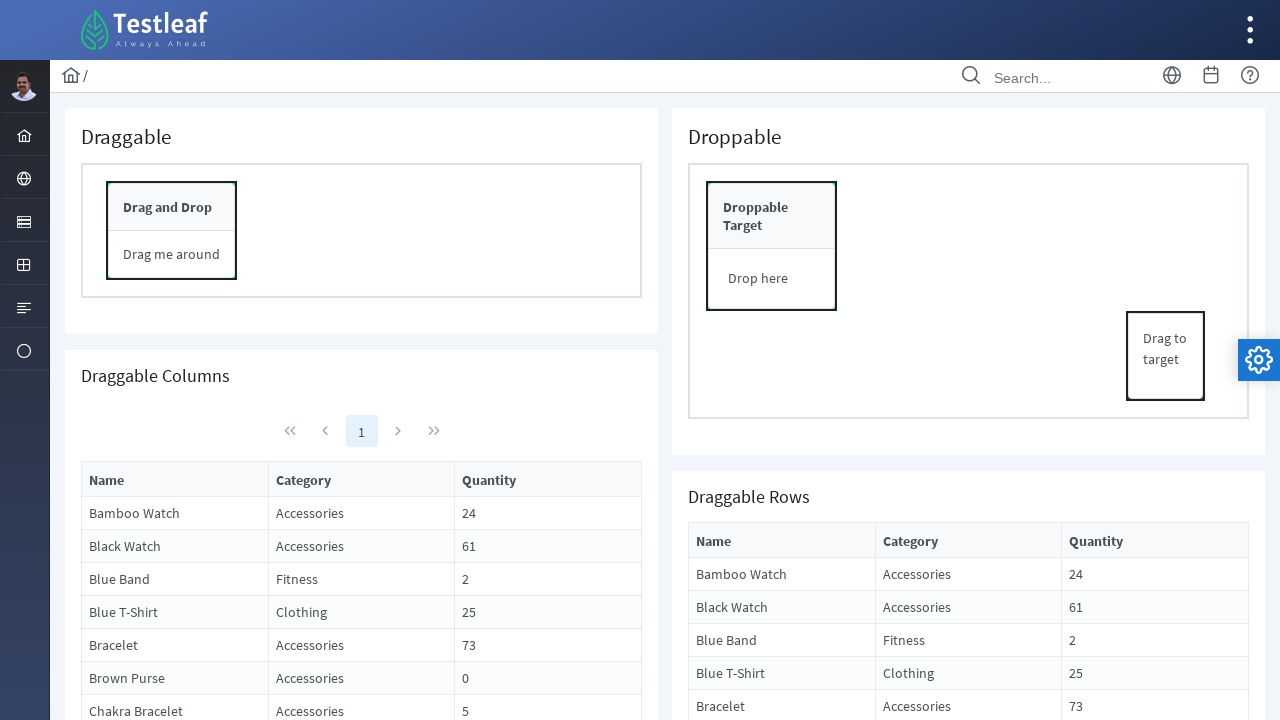

Dragged table row from position 9 to position 0 at (968, 64)
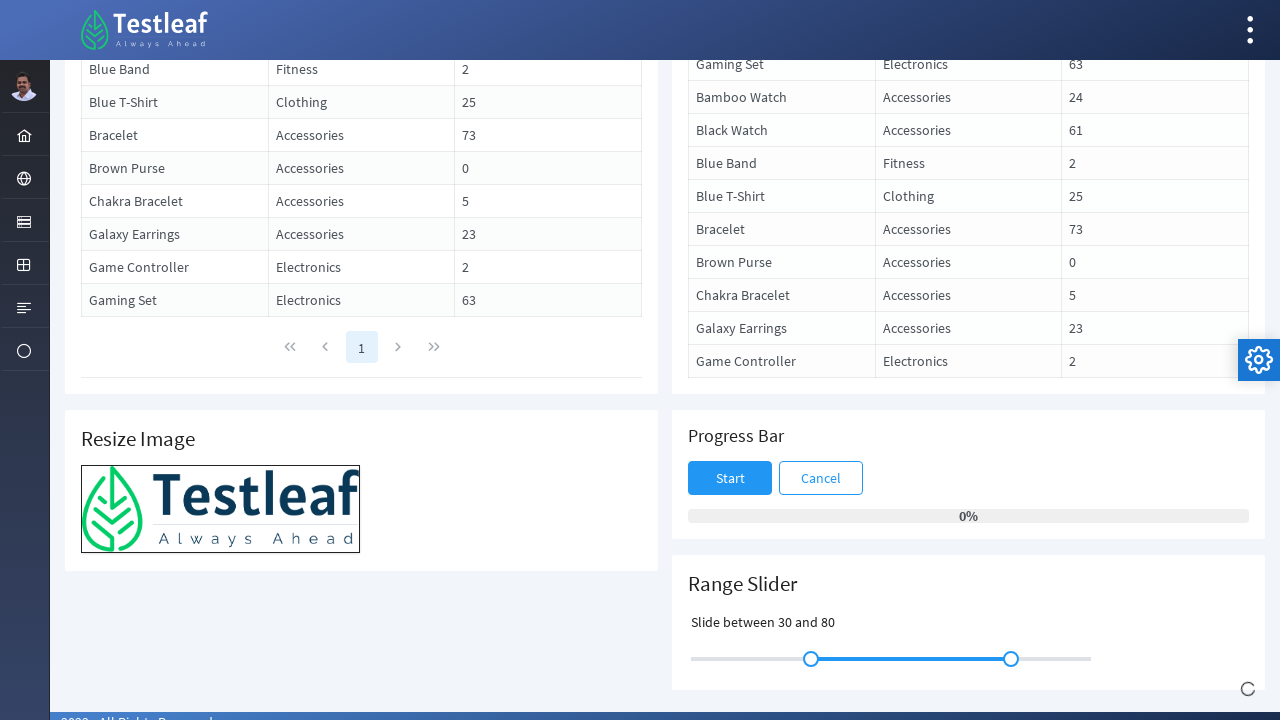

Toast message appeared after drag and drop action
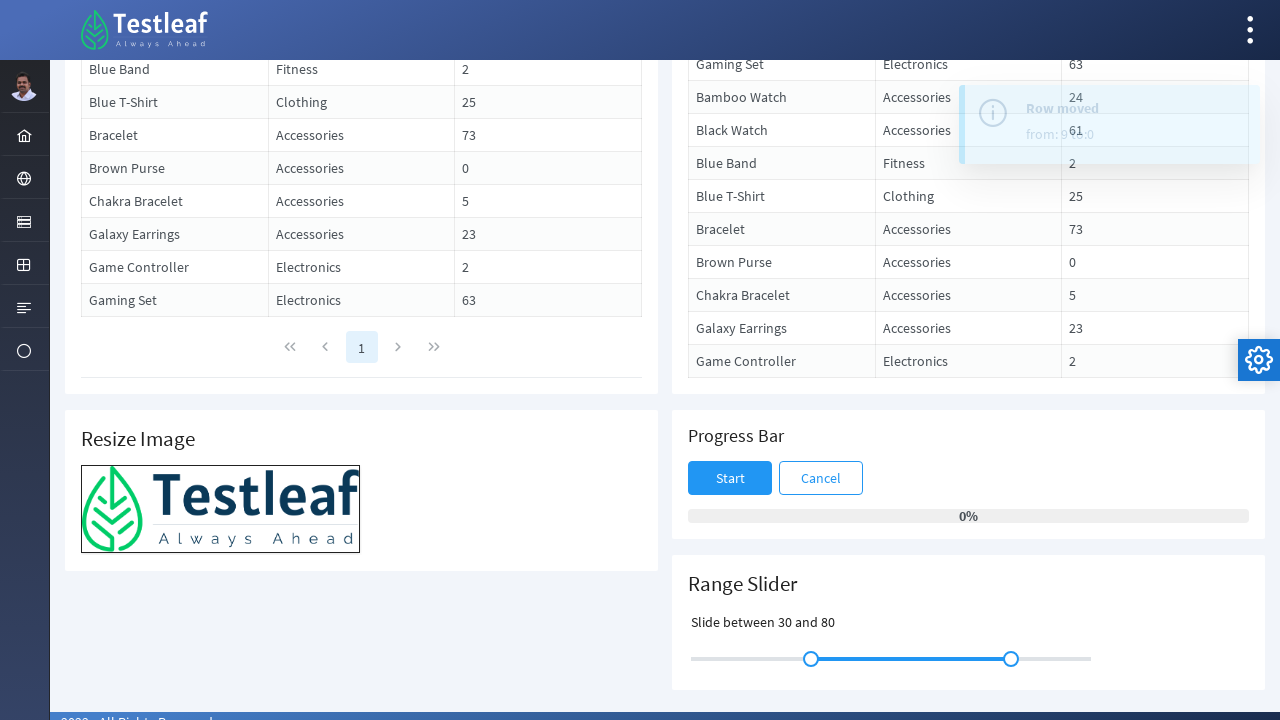

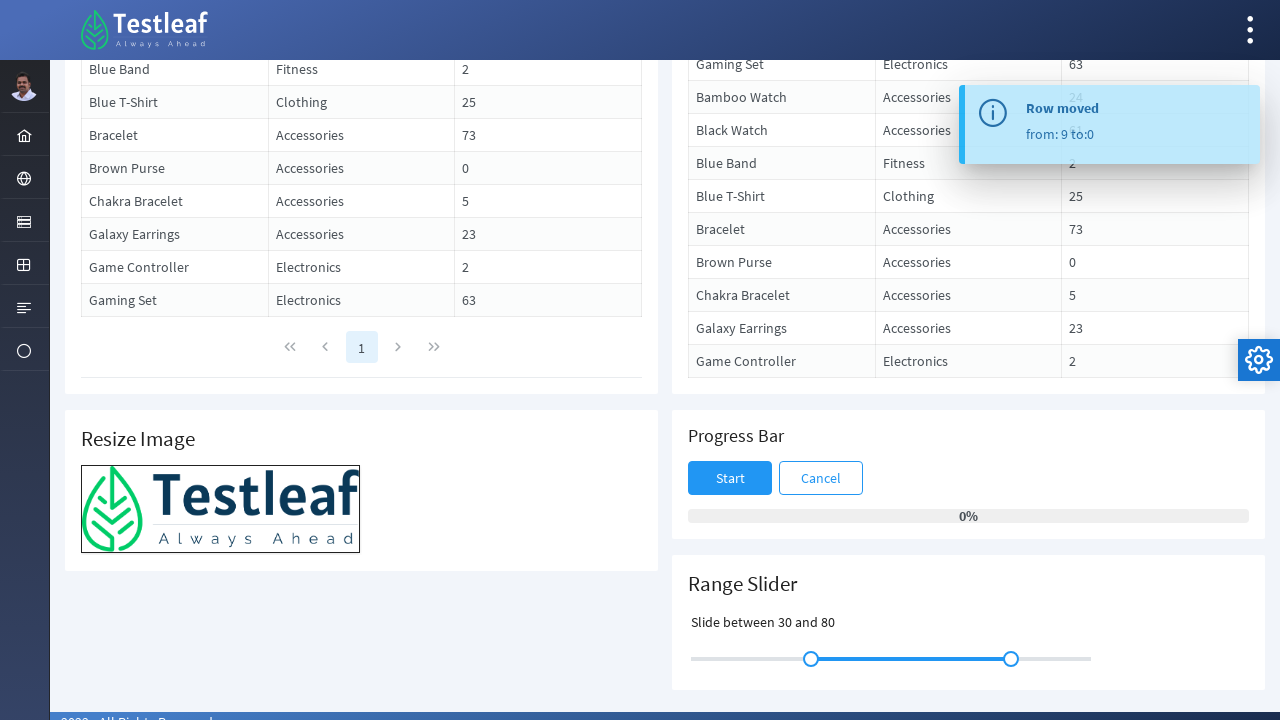